Tests dynamic checkbox control by clicking on a checkbox and verifying its state changes

Starting URL: https://v1.training-support.net/selenium/dynamic-controls

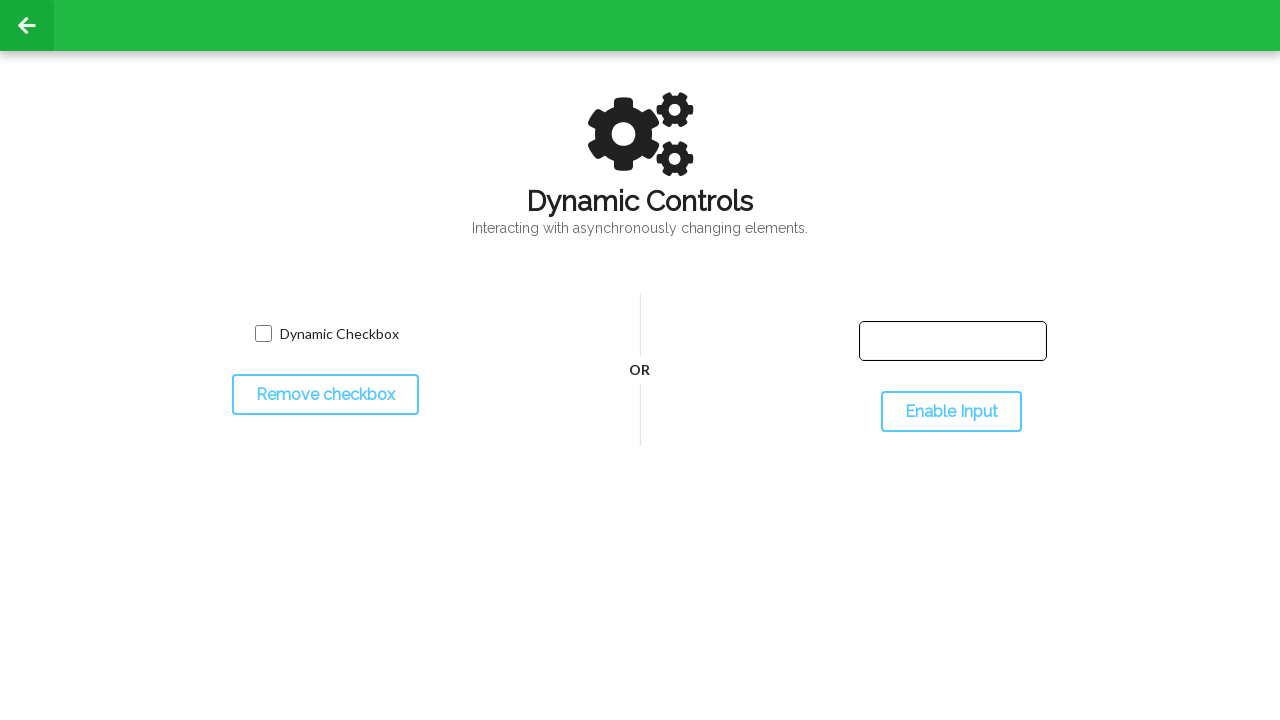

Clicked the dynamic checkbox control at (263, 334) on input[name='toggled']
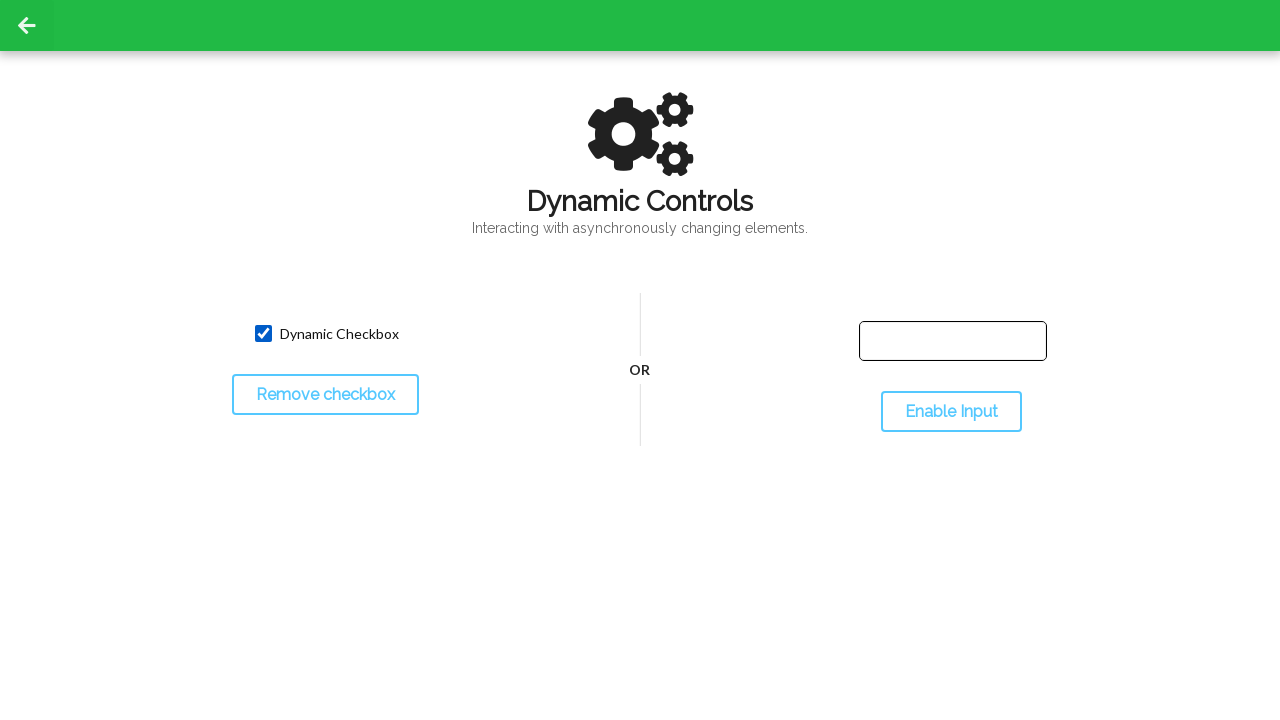

Verified checkbox state changed to selected
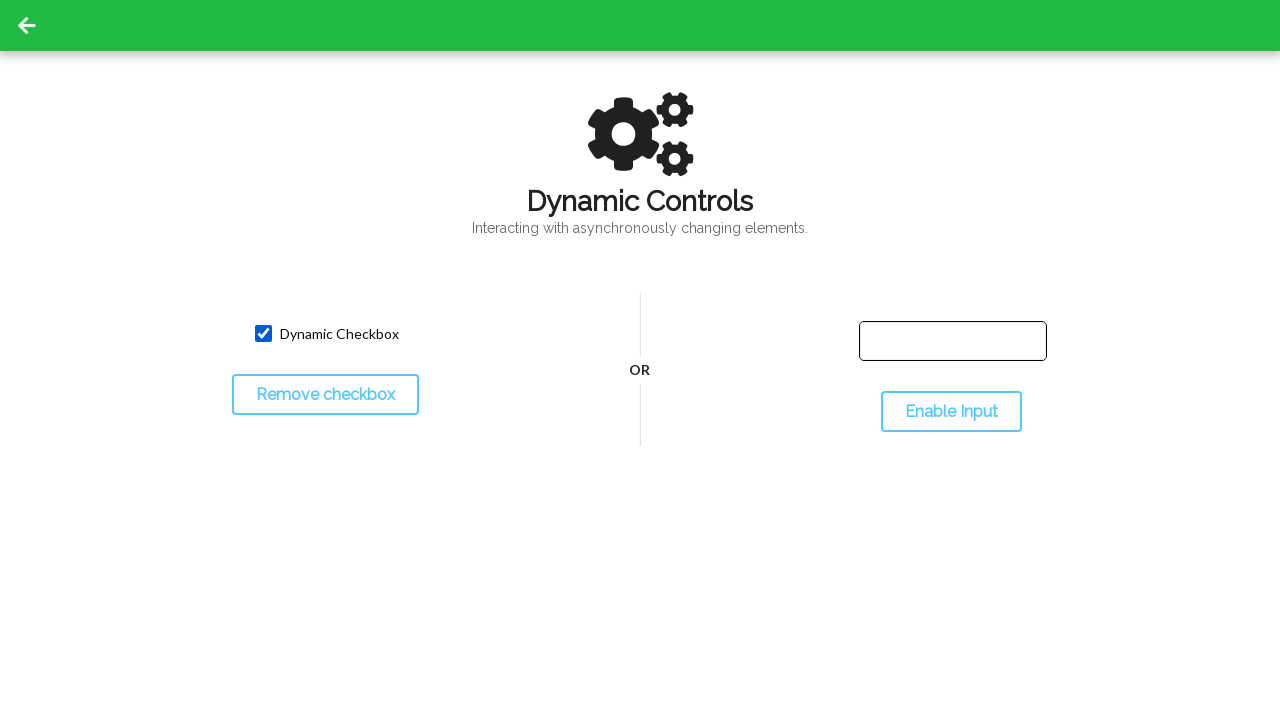

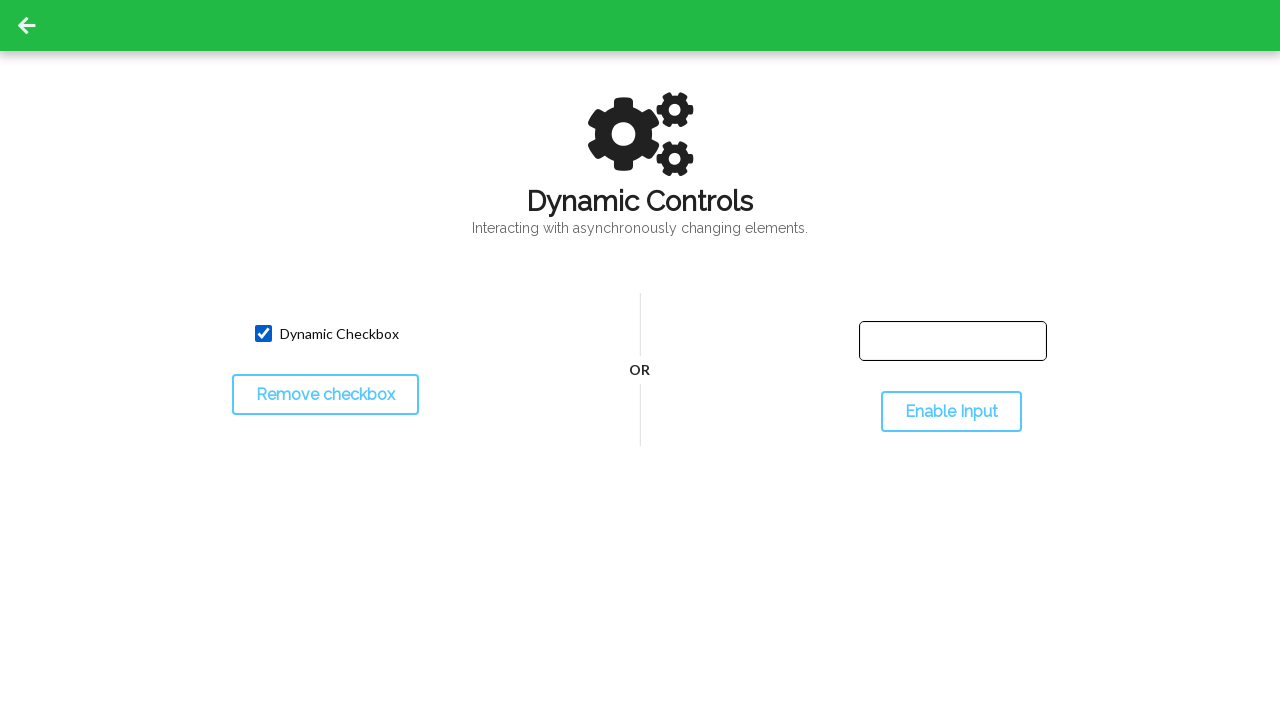